Tests that Clear completed button is hidden when there are no completed items

Starting URL: https://demo.playwright.dev/todomvc

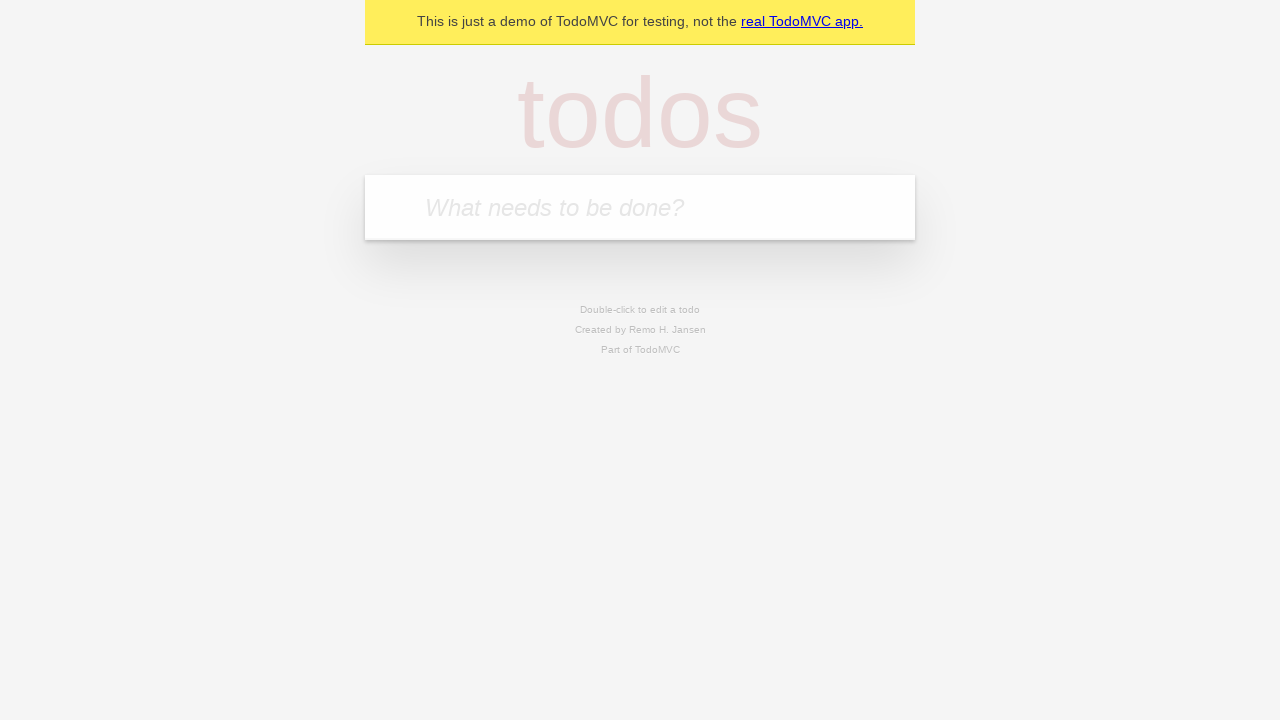

Filled todo input with 'buy some cheese' on internal:attr=[placeholder="What needs to be done?"i]
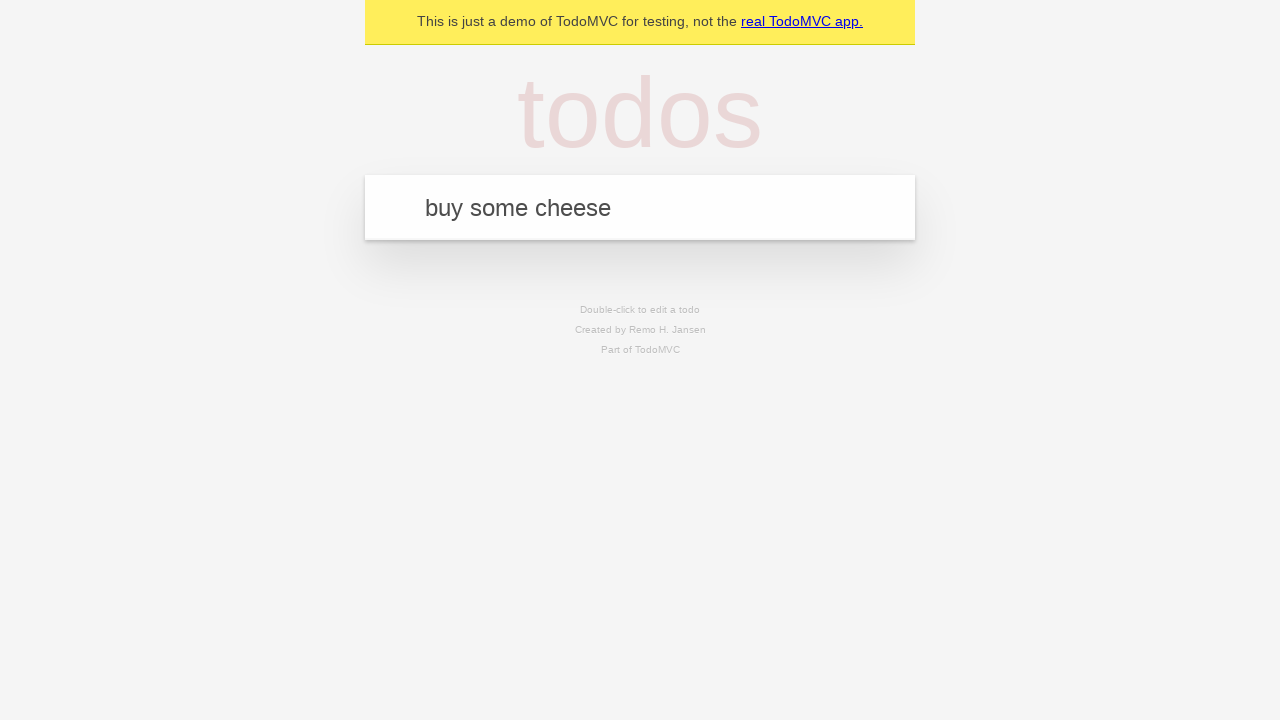

Pressed Enter to add first todo on internal:attr=[placeholder="What needs to be done?"i]
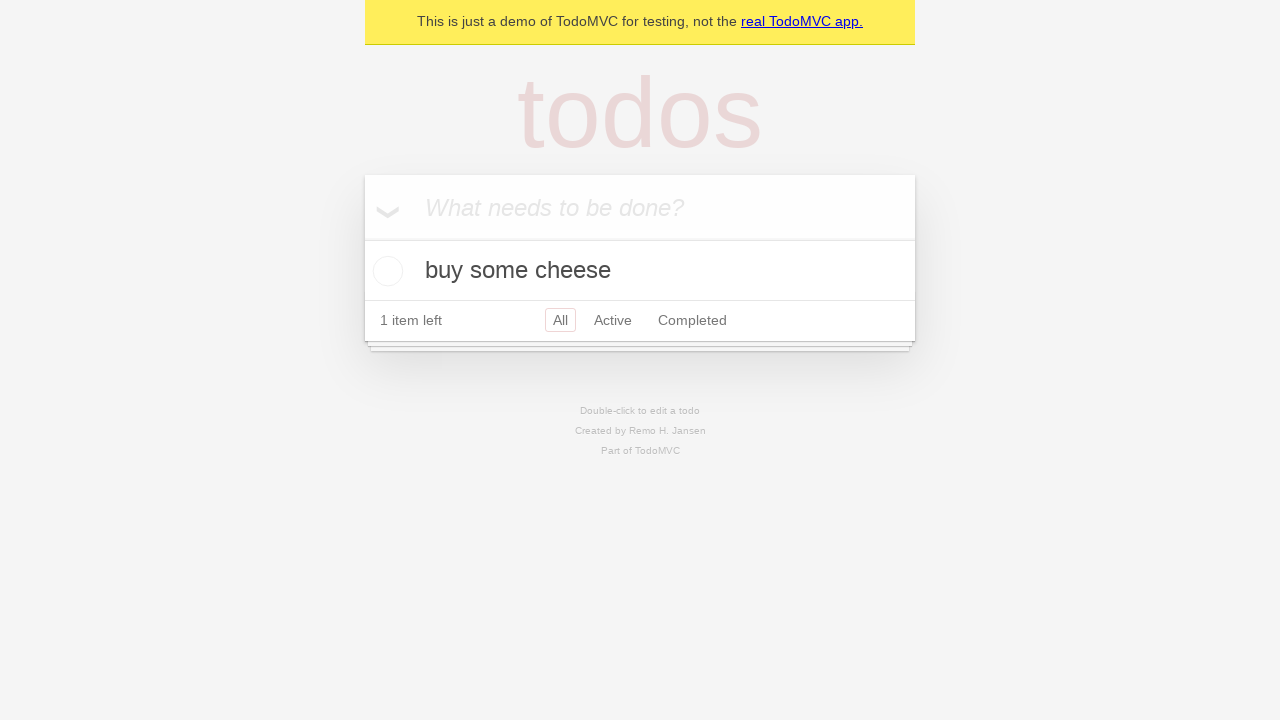

Filled todo input with 'feed the cat' on internal:attr=[placeholder="What needs to be done?"i]
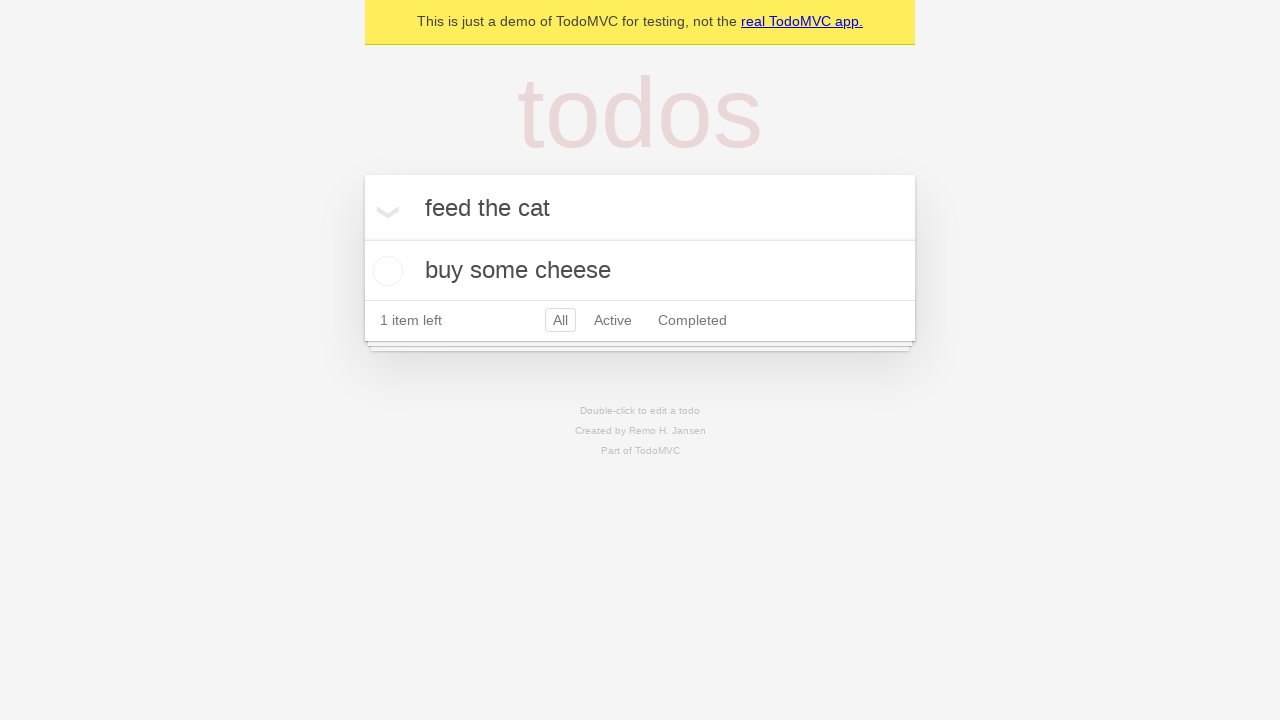

Pressed Enter to add second todo on internal:attr=[placeholder="What needs to be done?"i]
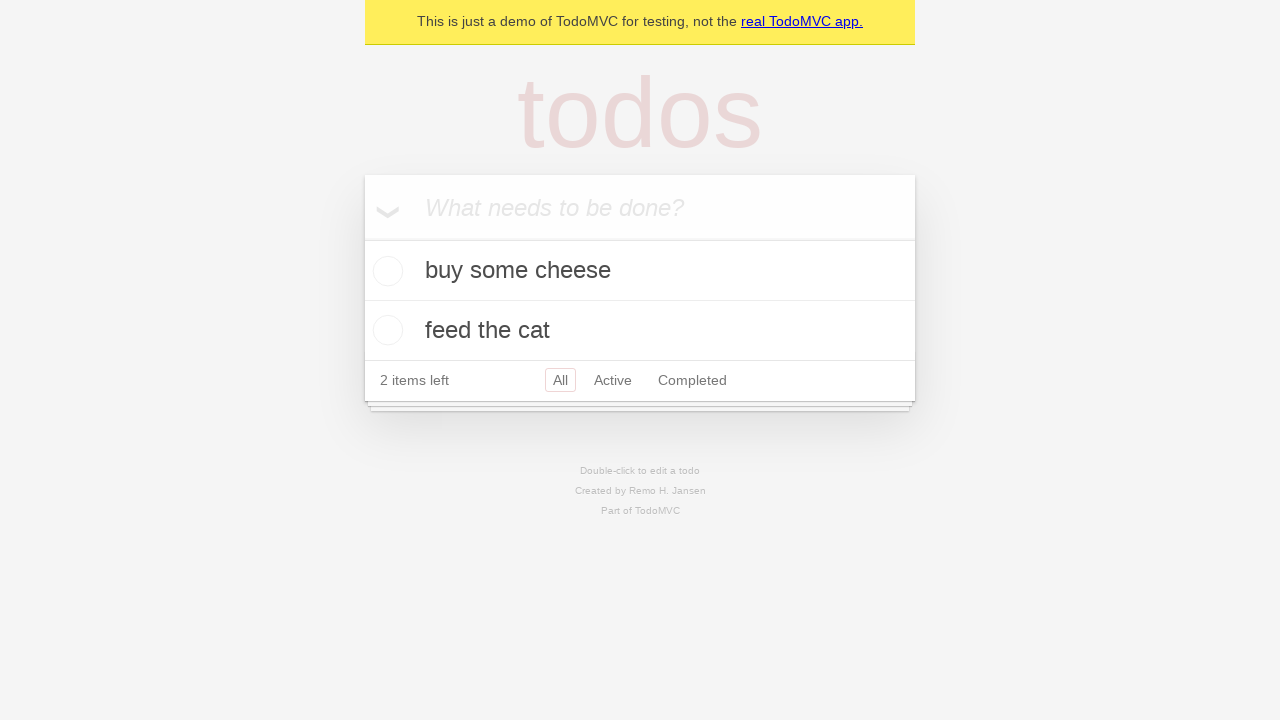

Filled todo input with 'book a doctors appointment' on internal:attr=[placeholder="What needs to be done?"i]
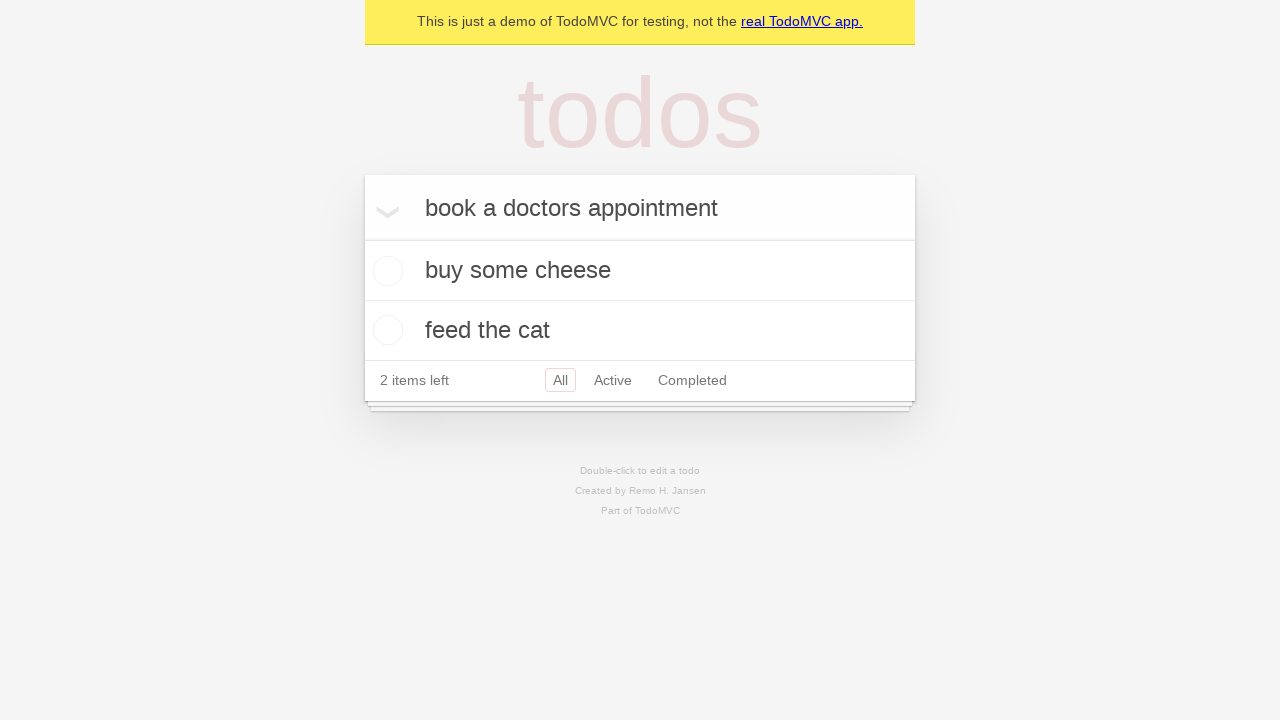

Pressed Enter to add third todo on internal:attr=[placeholder="What needs to be done?"i]
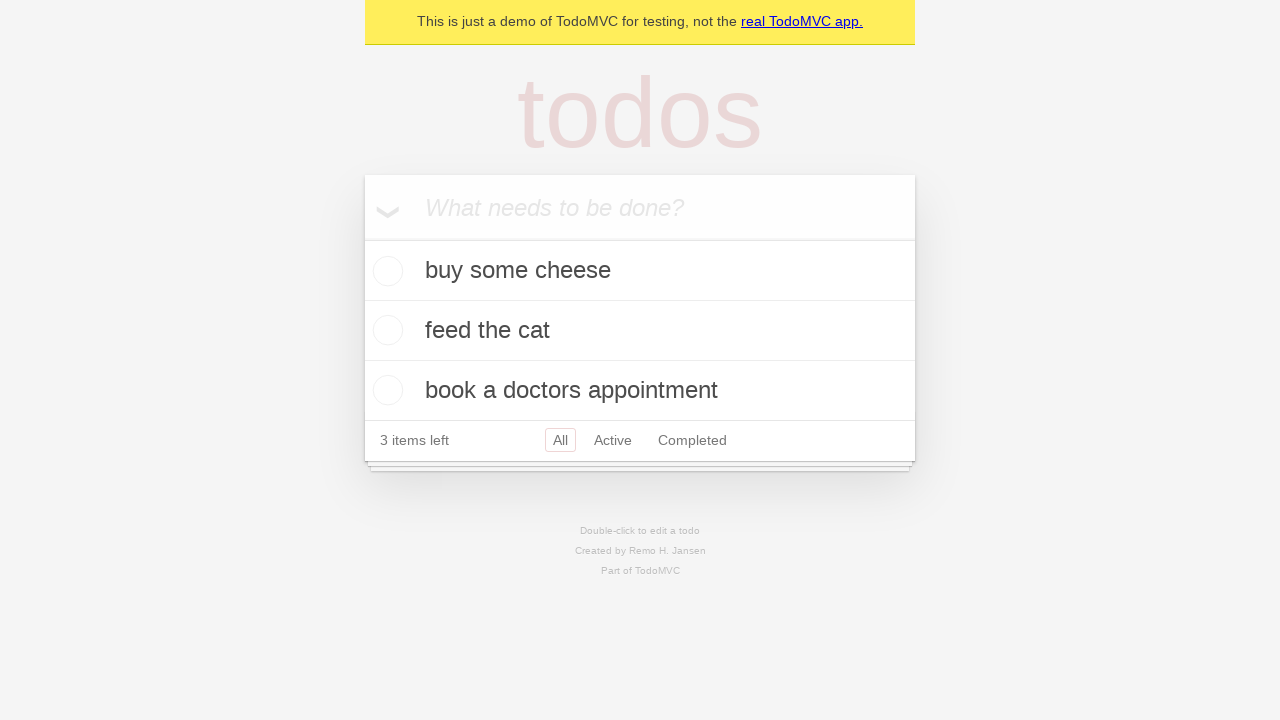

Marked first todo as completed at (385, 271) on .todo-list li .toggle >> nth=0
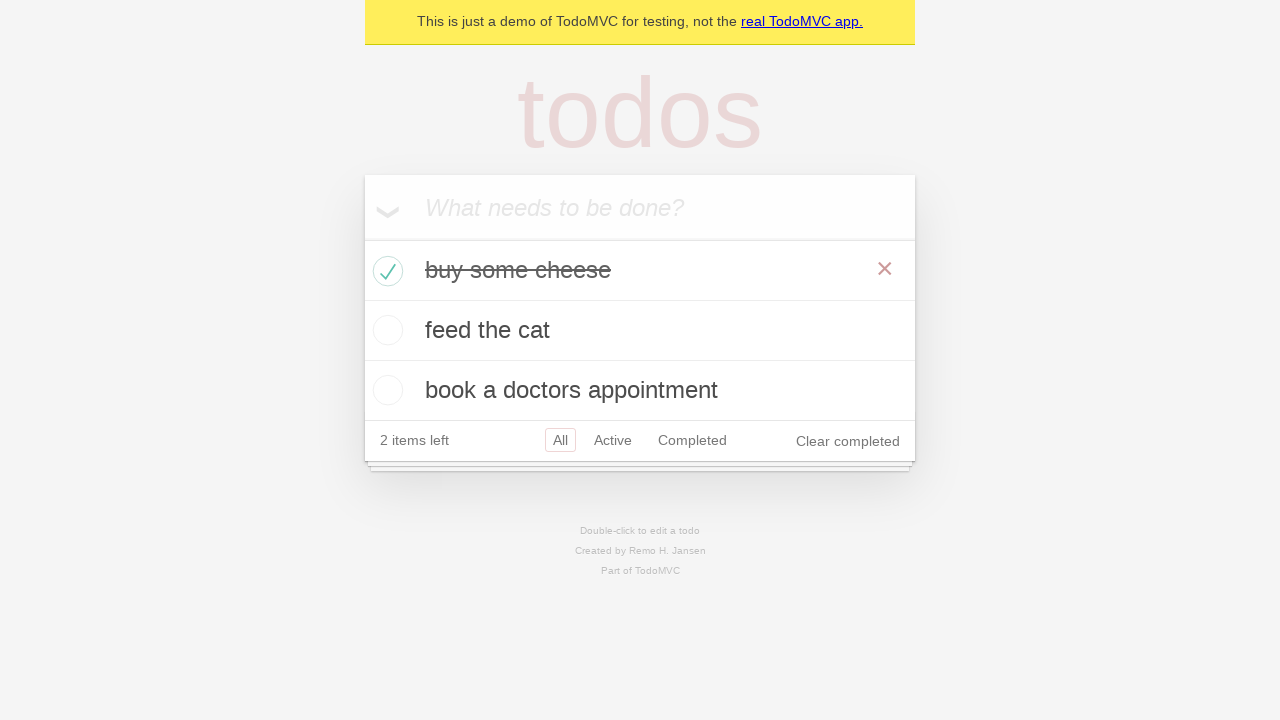

Clicked Clear completed button at (848, 441) on internal:role=button[name="Clear completed"i]
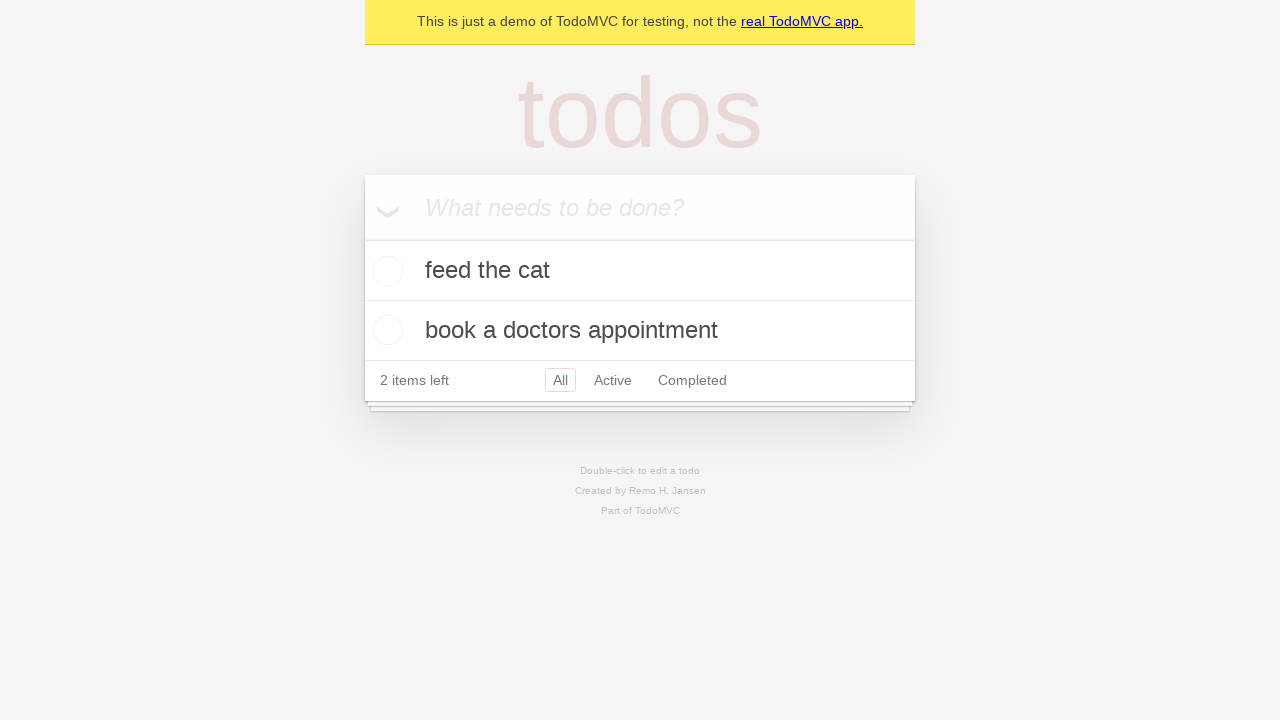

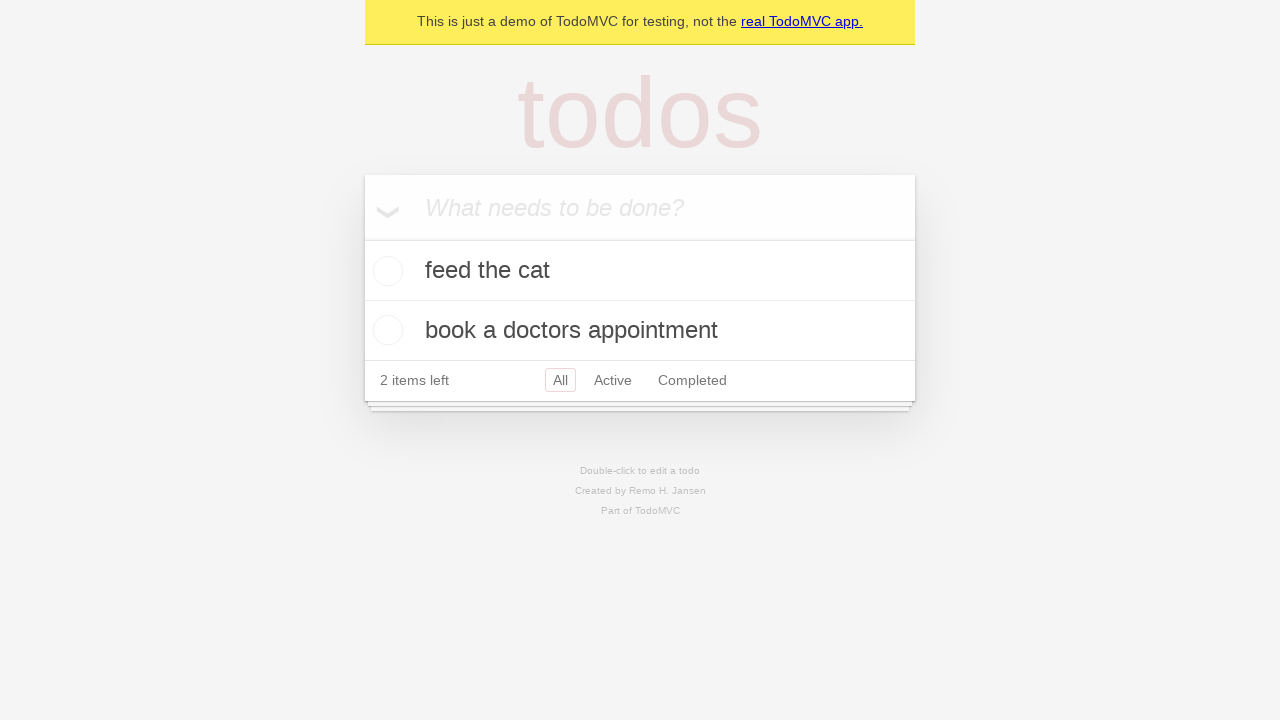